Navigates to a table page, iterates through table rows to find a row where the second column contains "Raj", and clicks the checkbox input in the fourth column of that row.

Starting URL: https://letcode.in/table

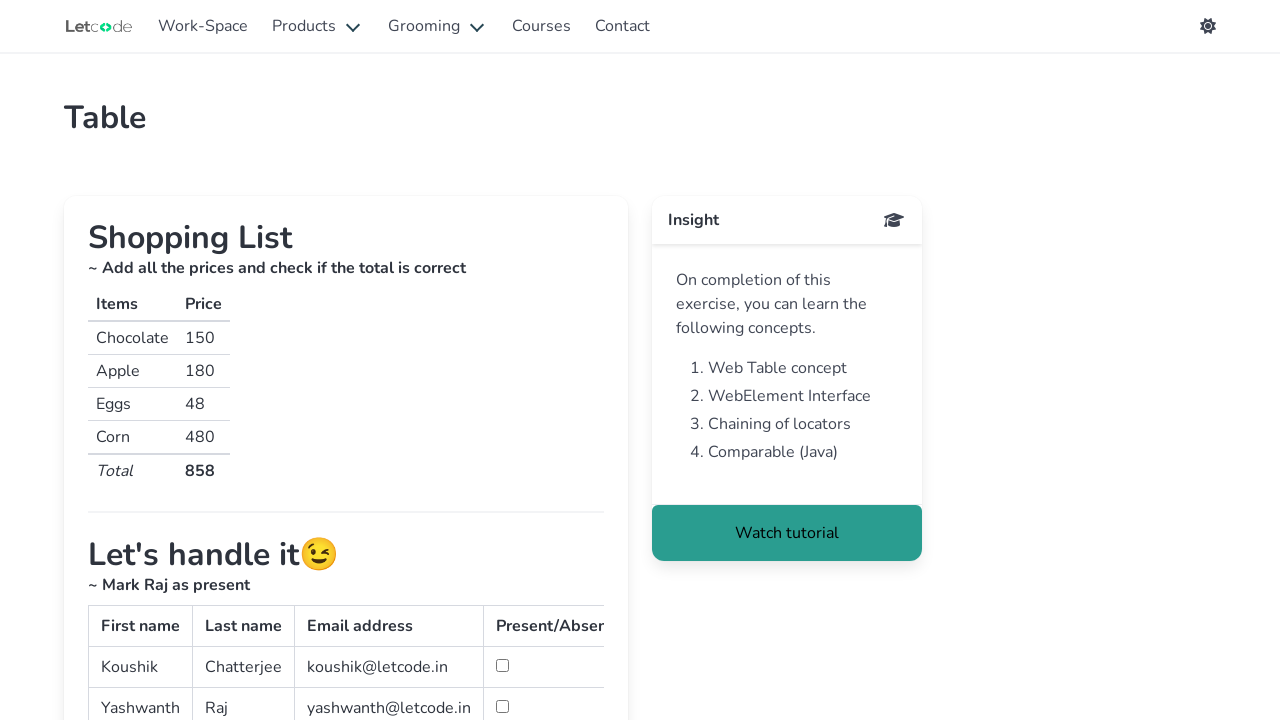

Waited for table#simpletable tbody to load
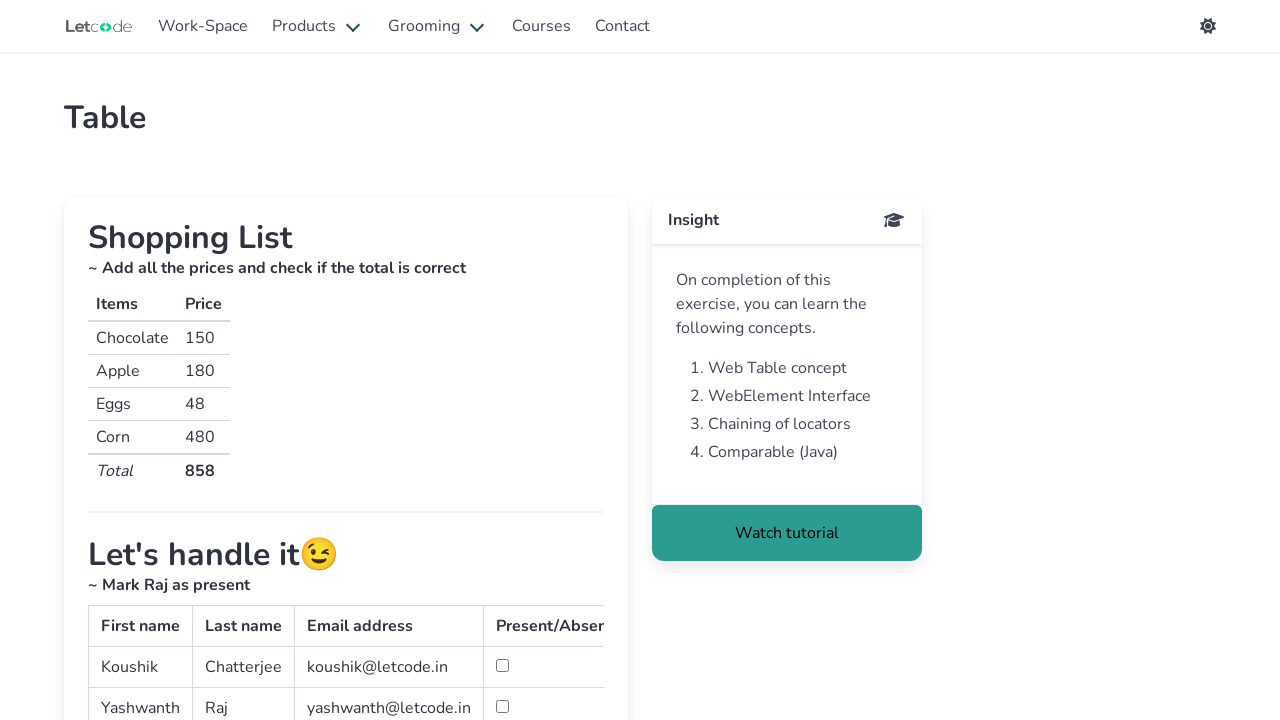

Located all table rows
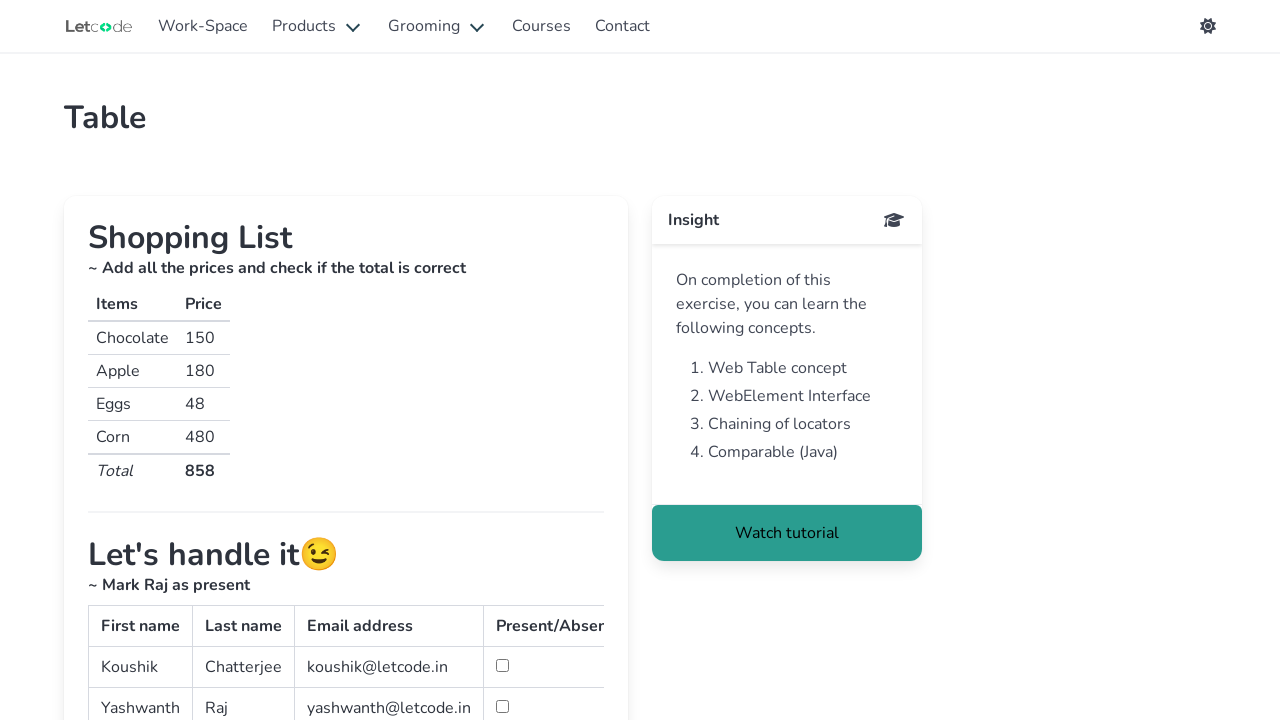

Retrieved row count: 3 rows
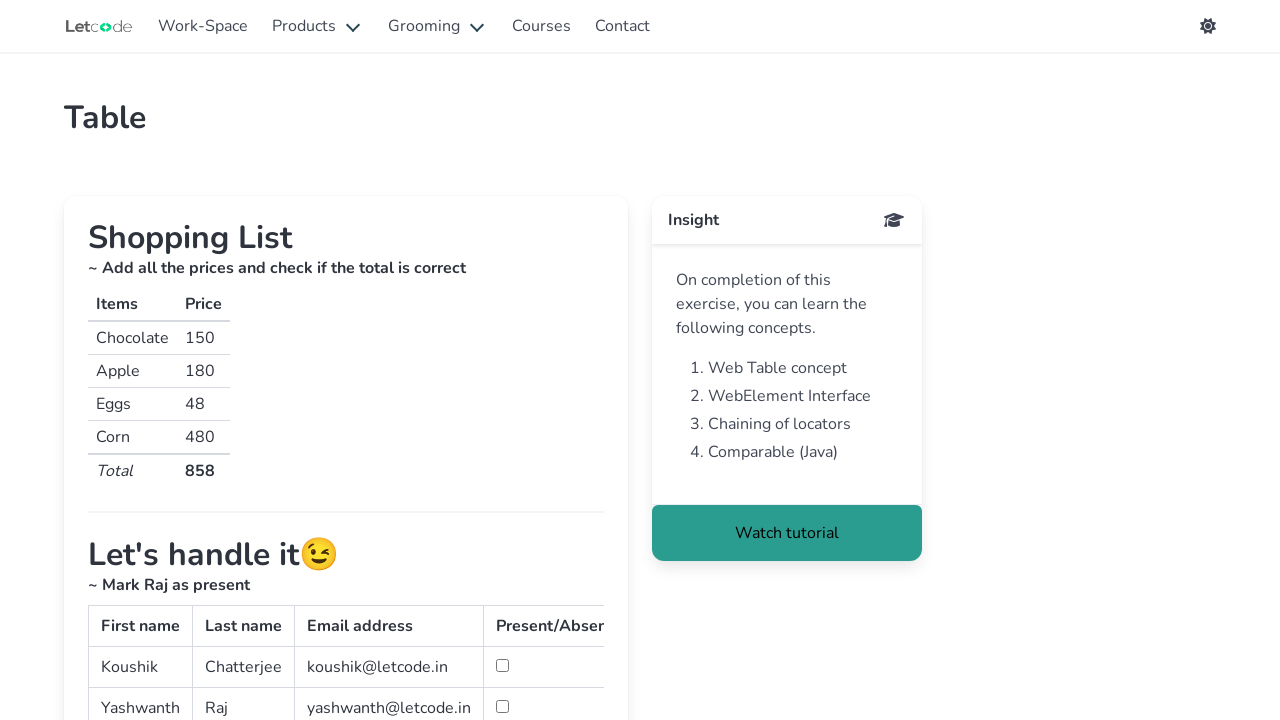

Selected row 0
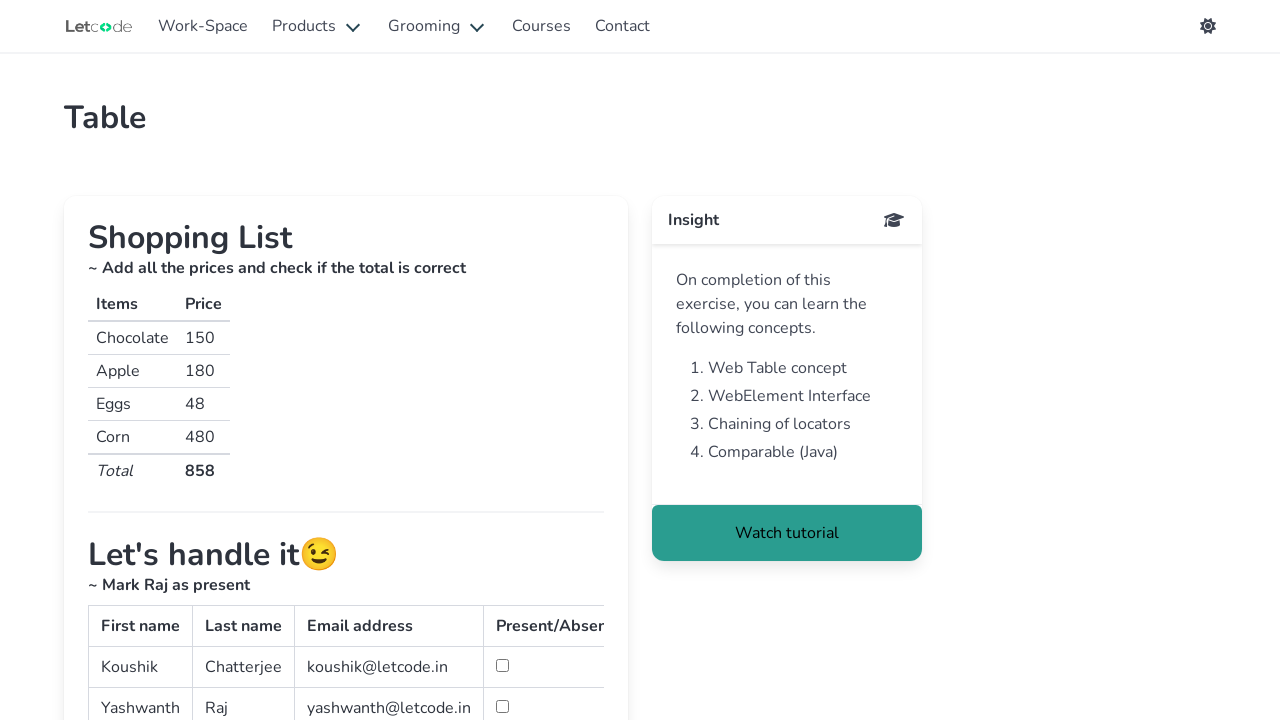

Located all columns in row 0
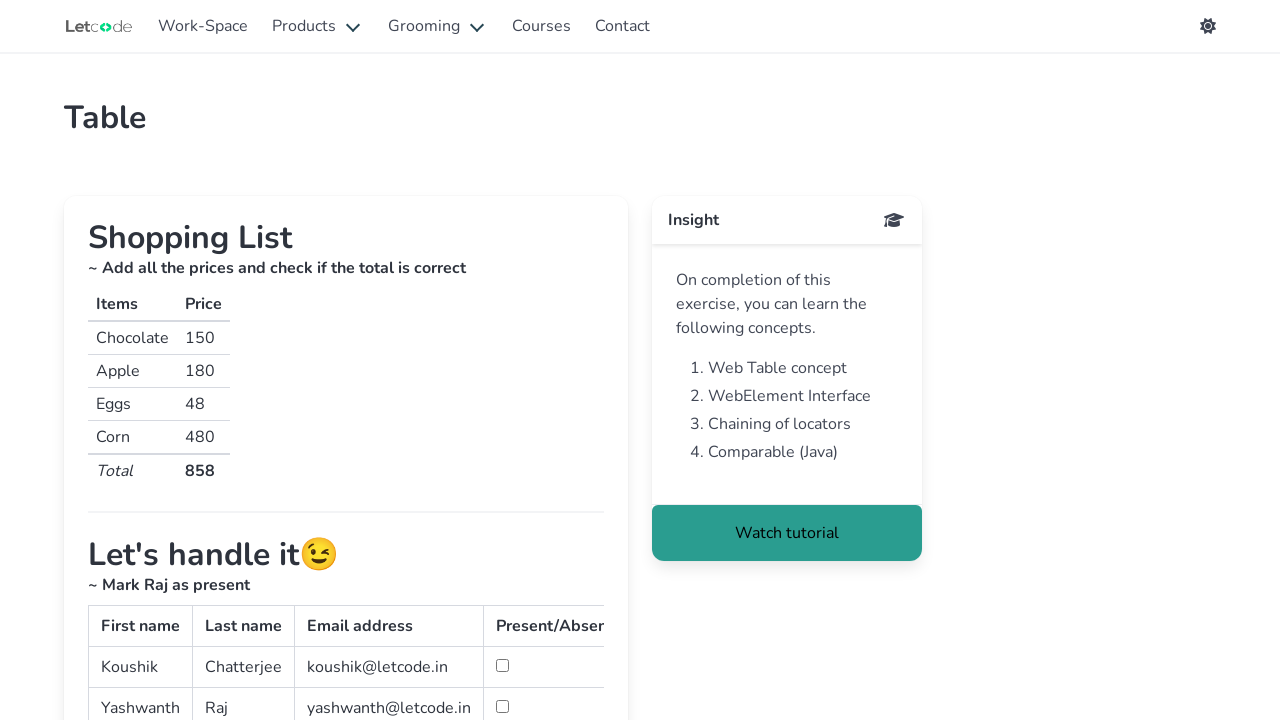

Selected second column (name cell) in row 0
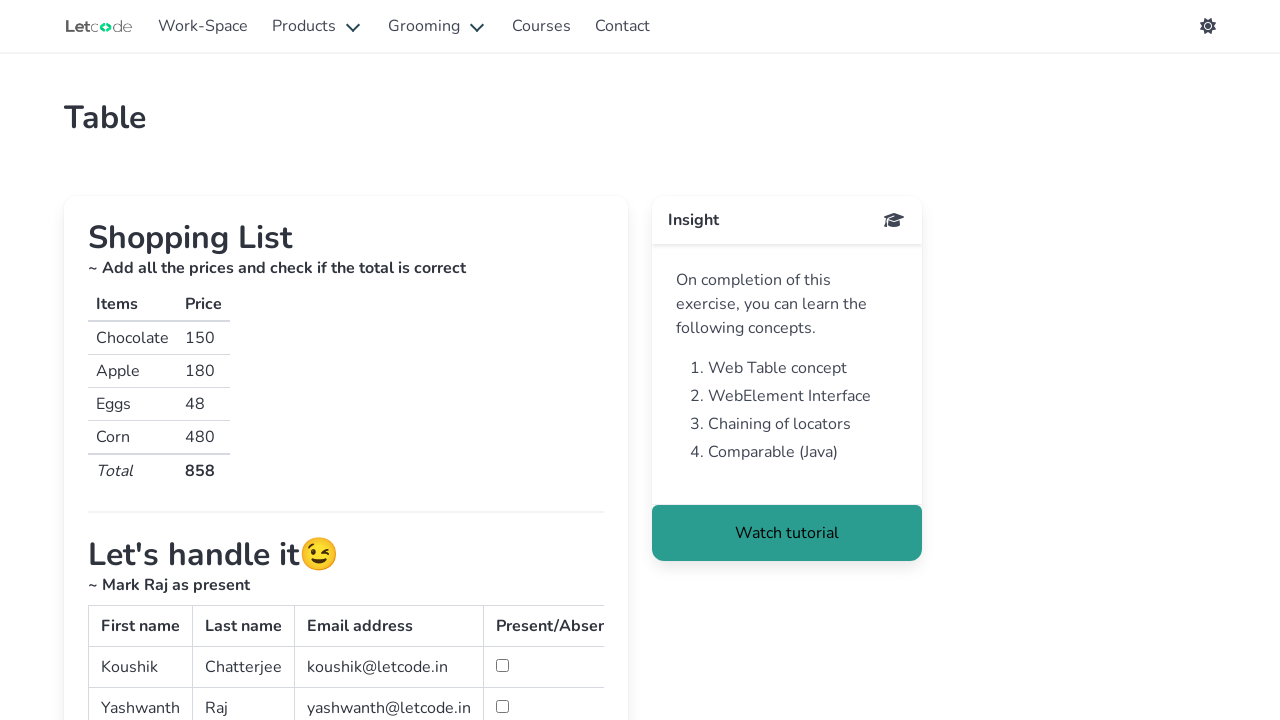

Retrieved text from name cell: 'Chatterjee'
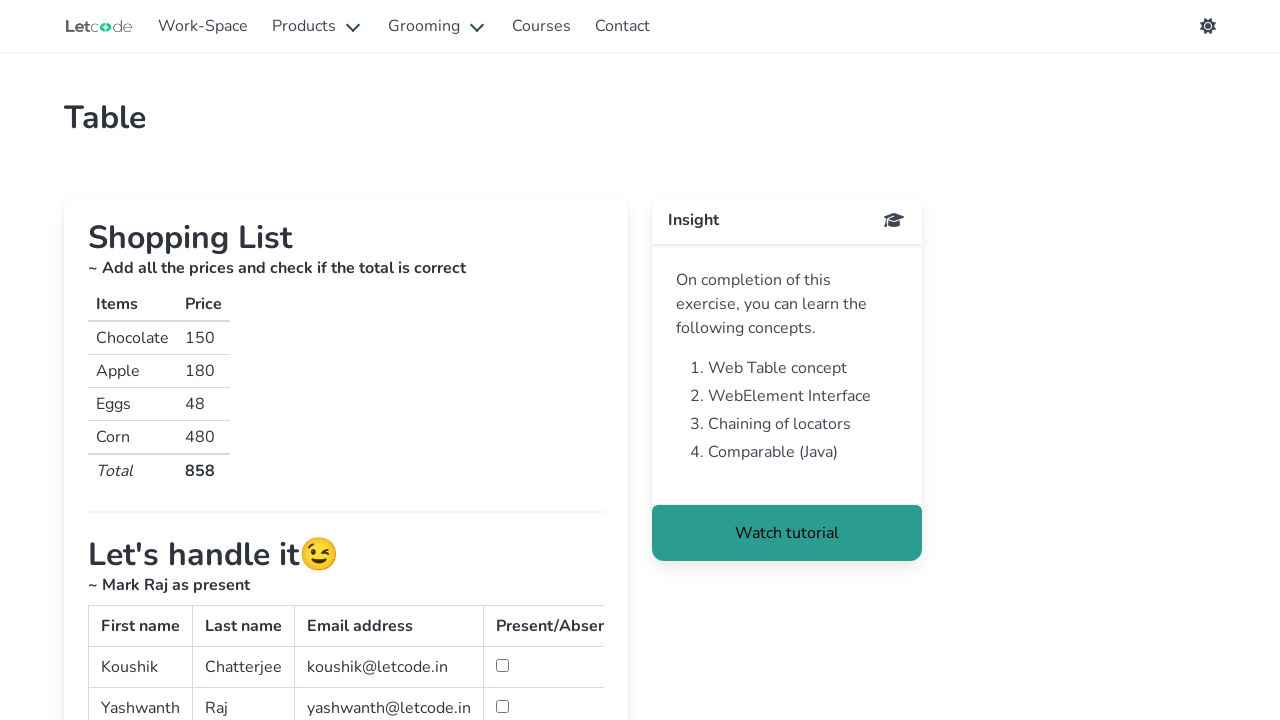

Selected row 1
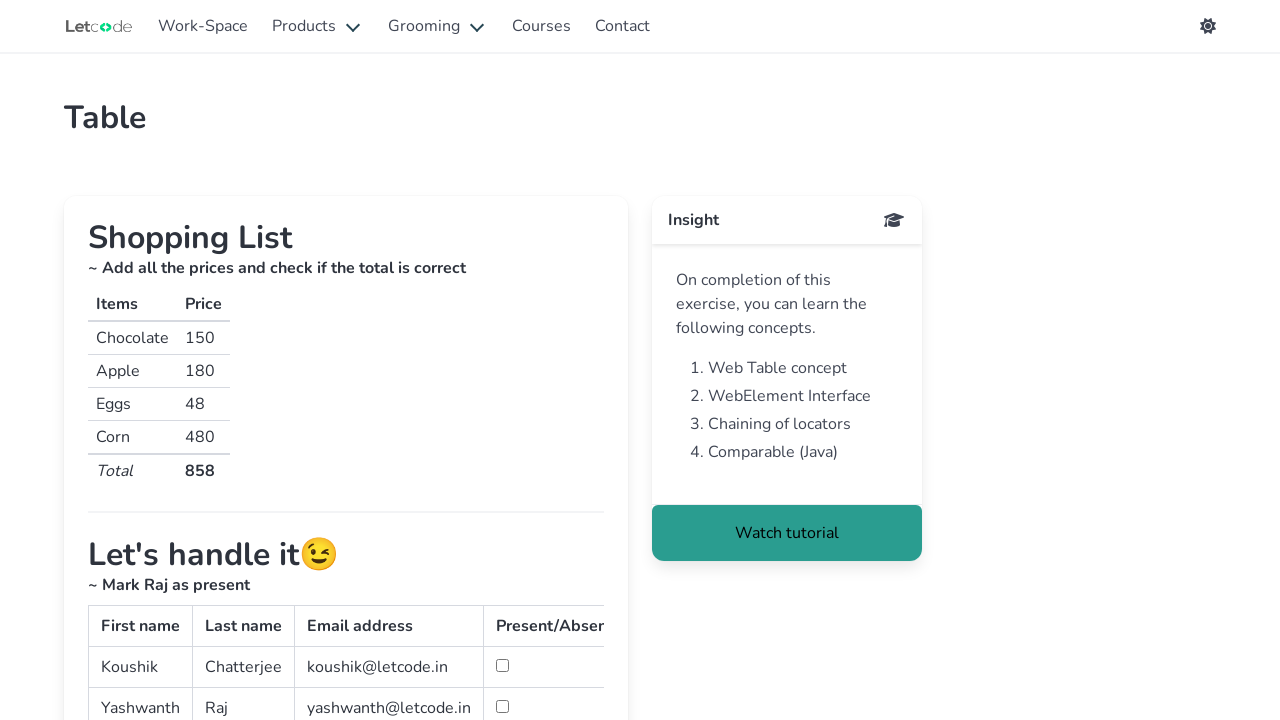

Located all columns in row 1
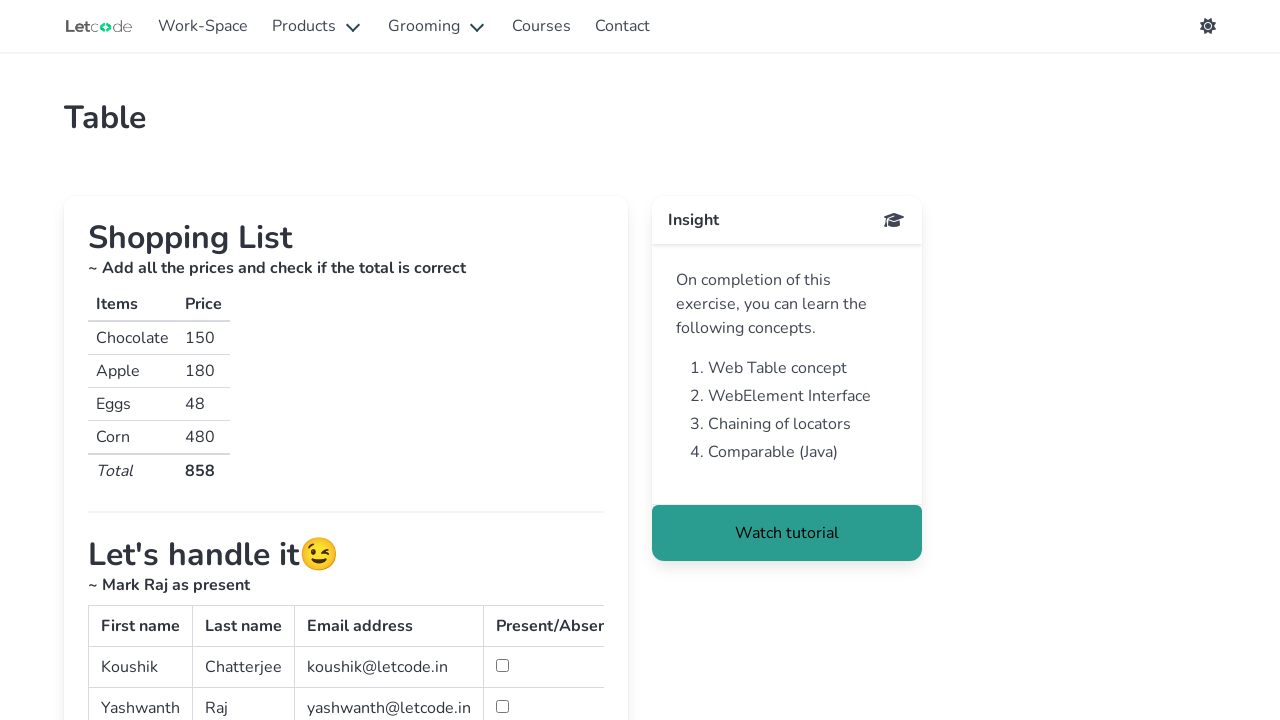

Selected second column (name cell) in row 1
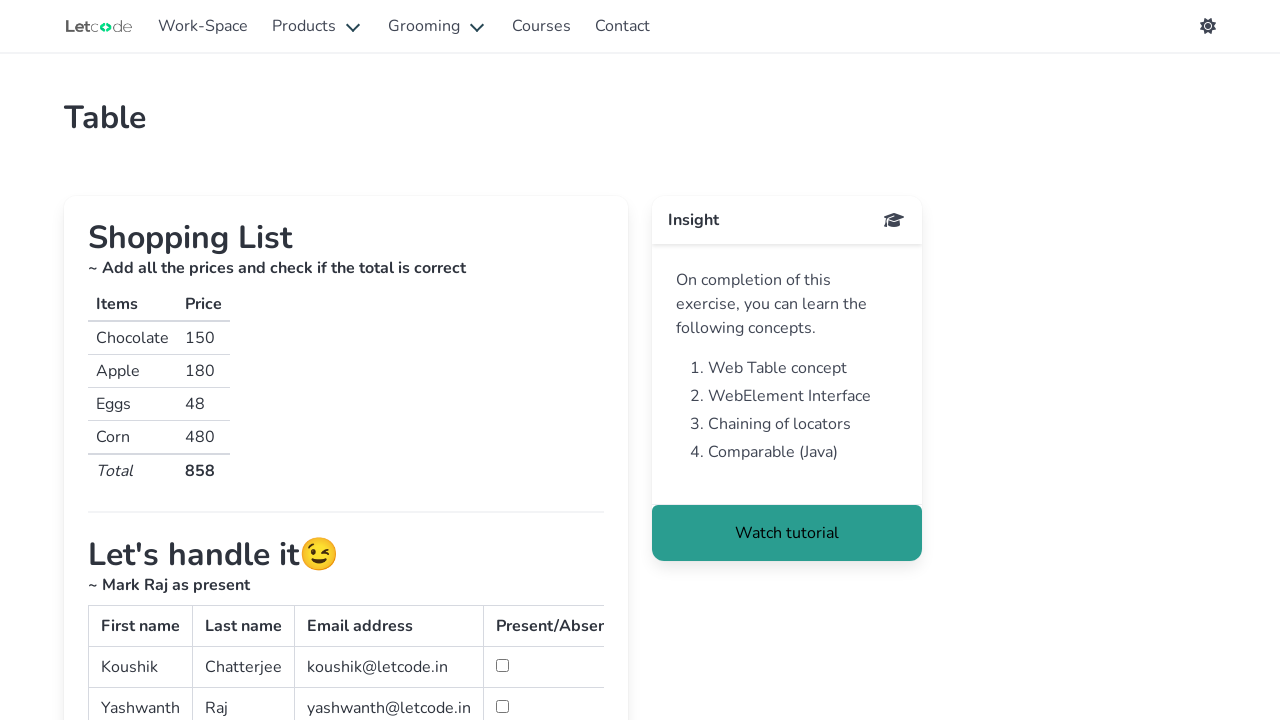

Retrieved text from name cell: 'Raj'
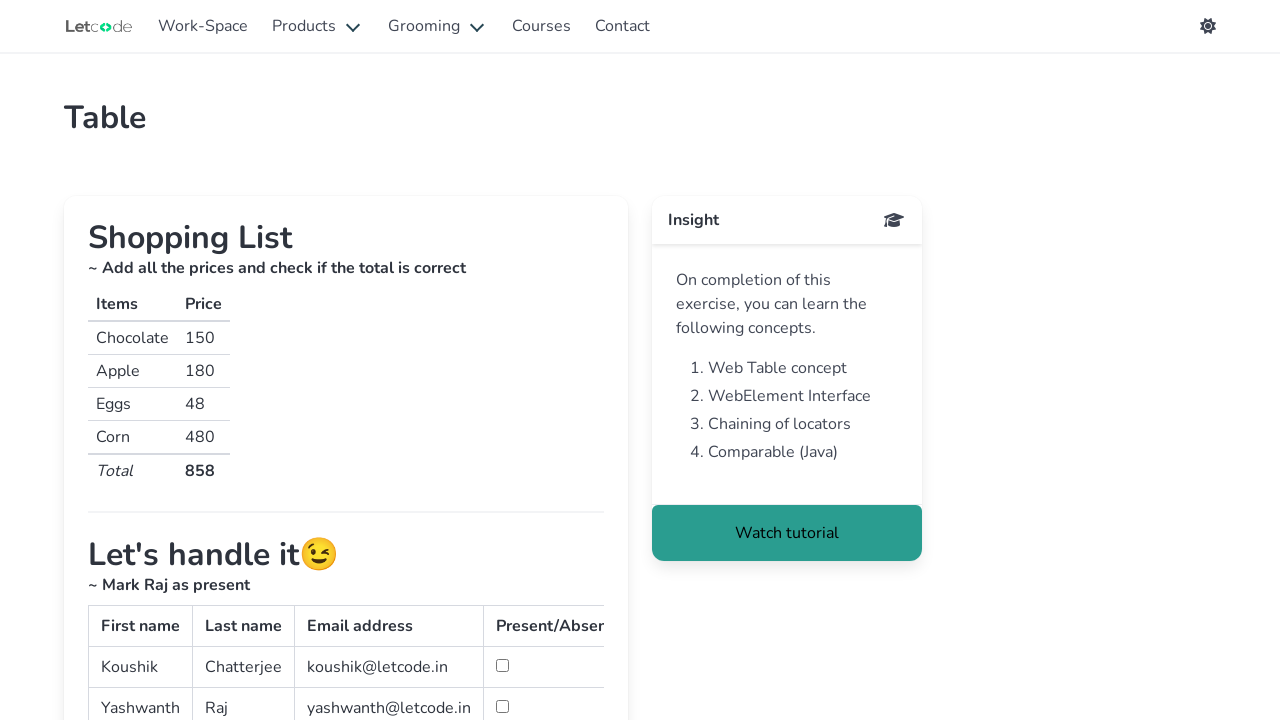

Found 'Raj' in row and clicked the checkbox in the fourth column at (502, 706) on table#simpletable > tbody > tr >> nth=1 >> td >> nth=3 >> input
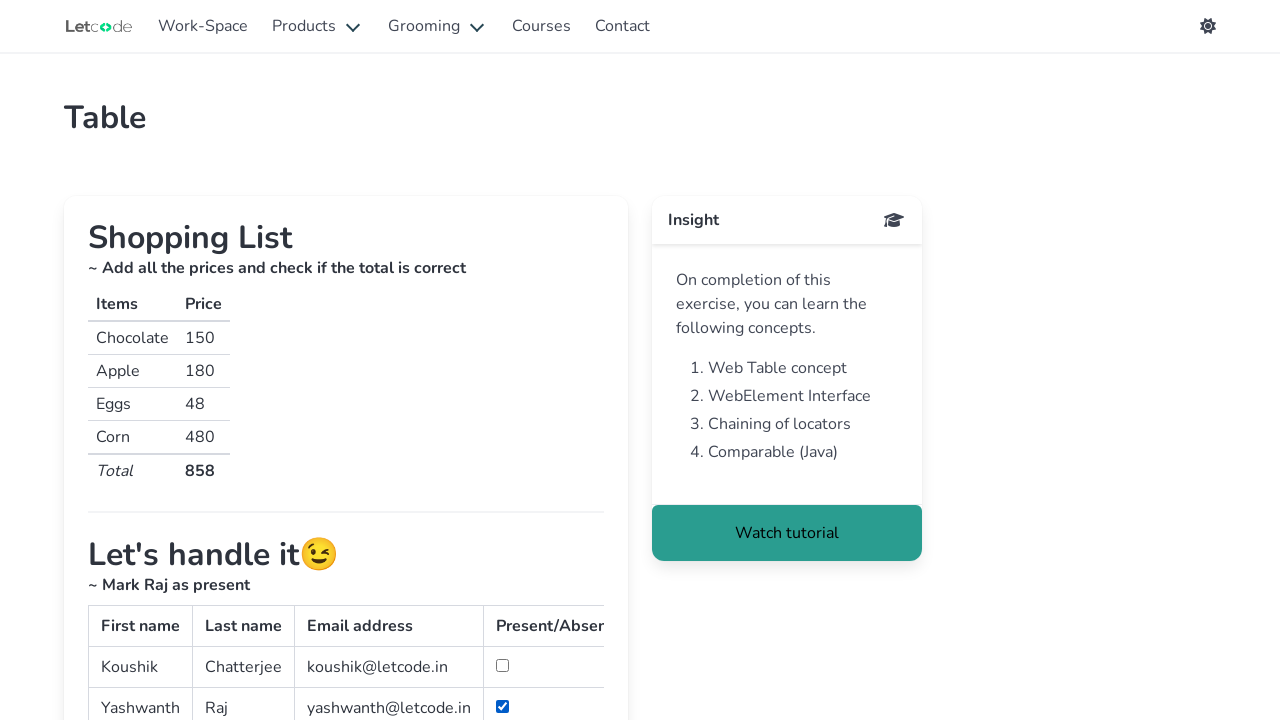

Selected row 2
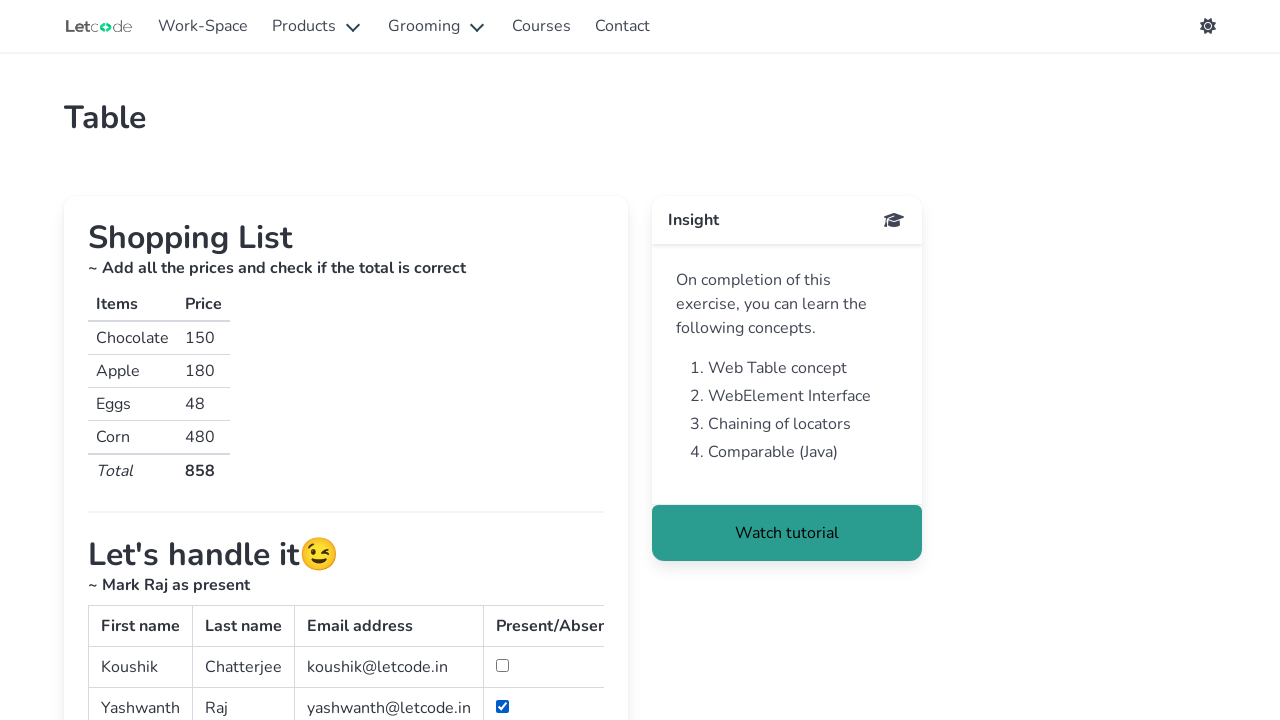

Located all columns in row 2
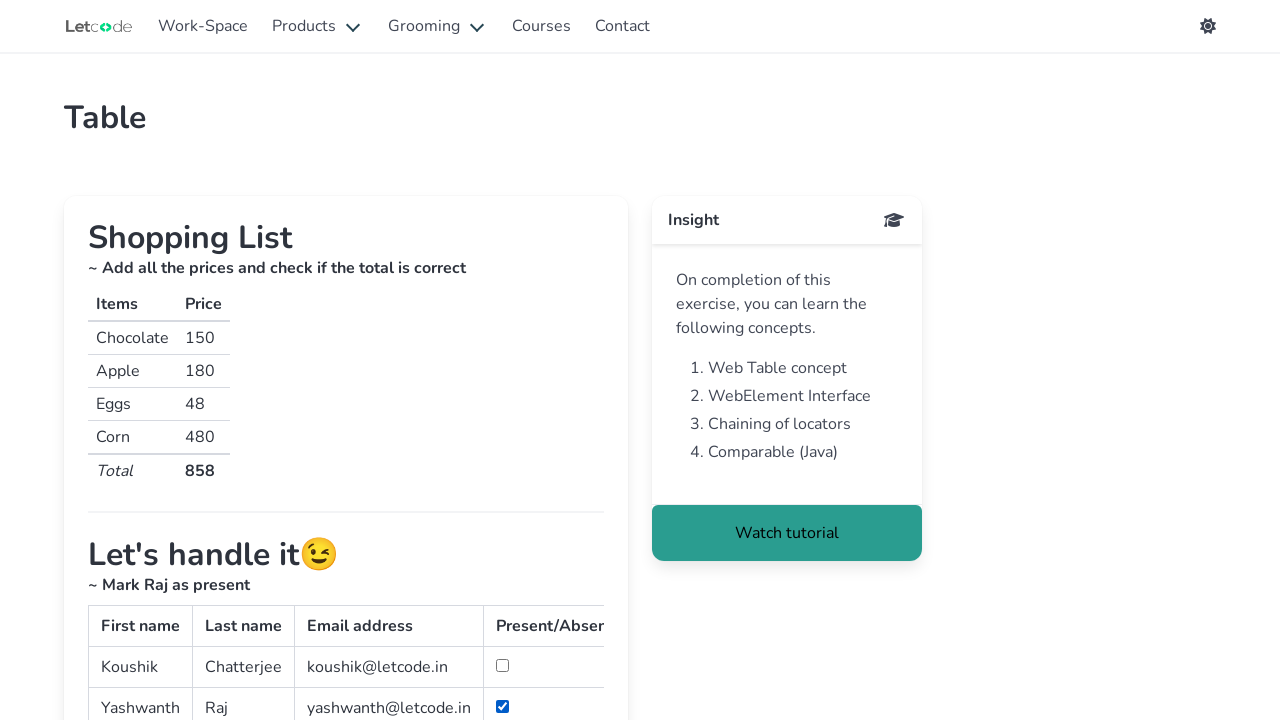

Selected second column (name cell) in row 2
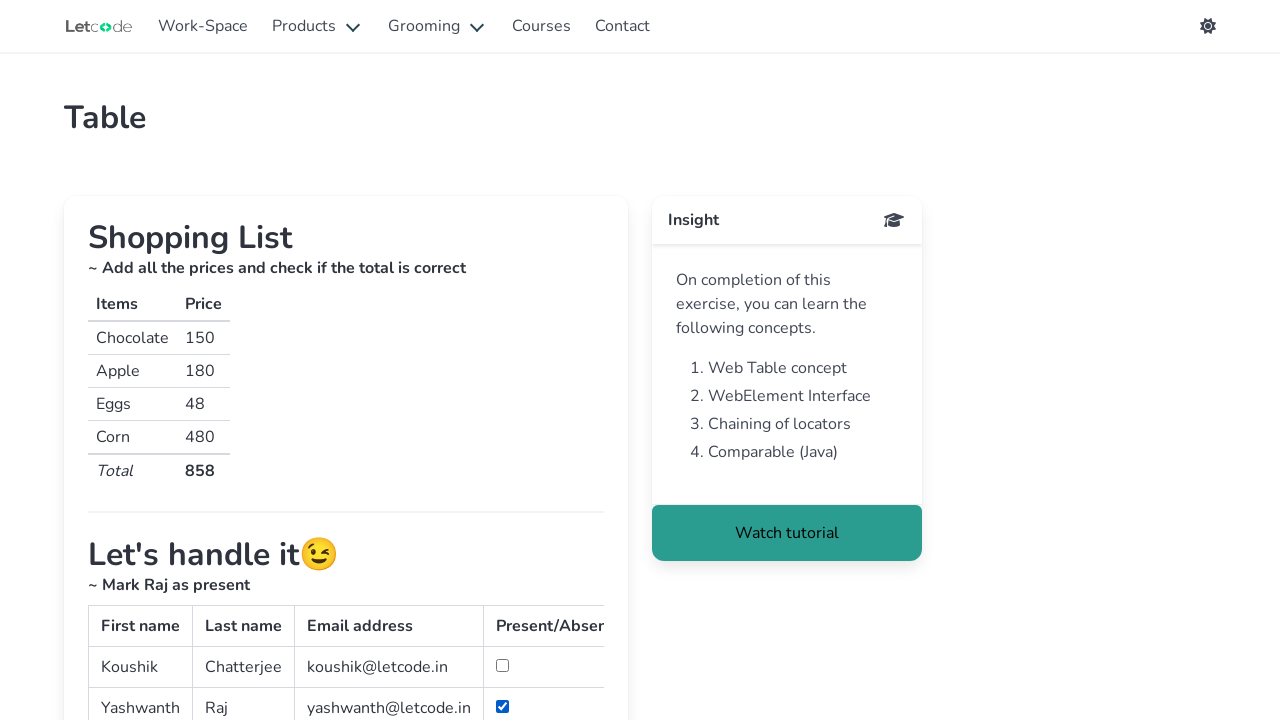

Retrieved text from name cell: 'Man'
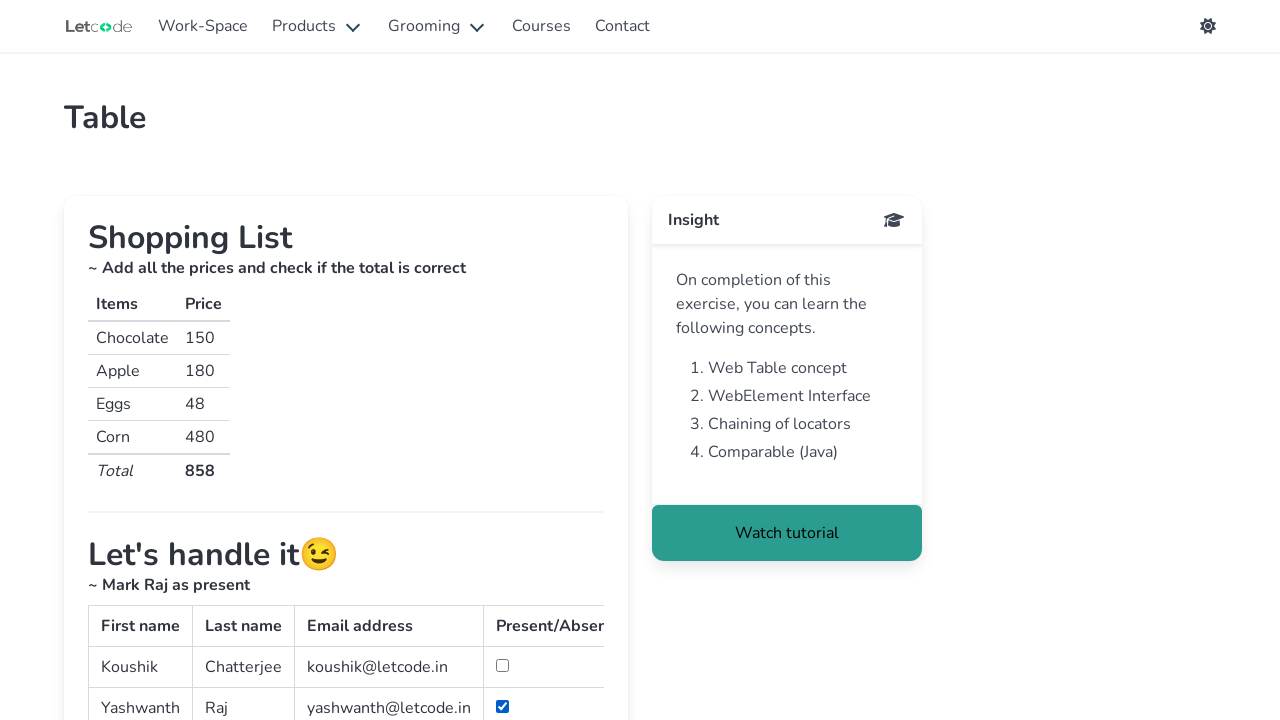

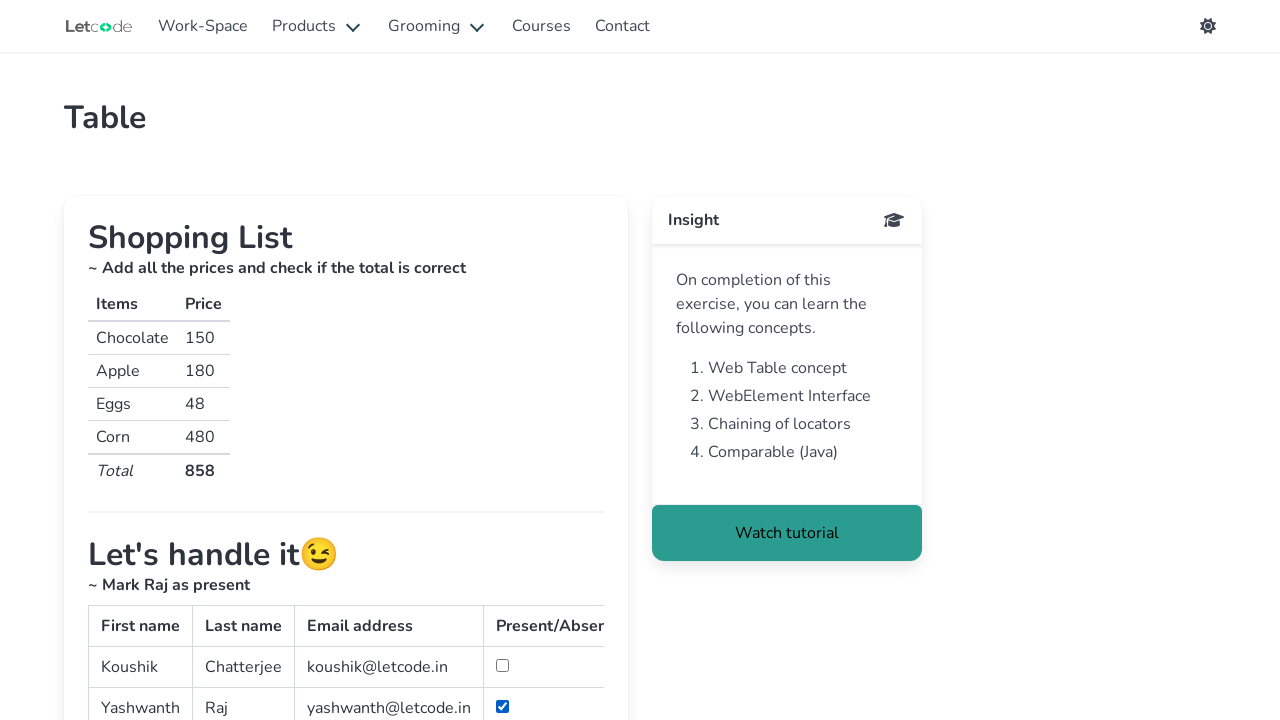